Navigates to a test page with frames, clicks a button to reveal a modal with an iframe, and verifies the modal and iframe content are visible.

Starting URL: https://applitools.github.io/demo/TestPages/FramesTestPage/

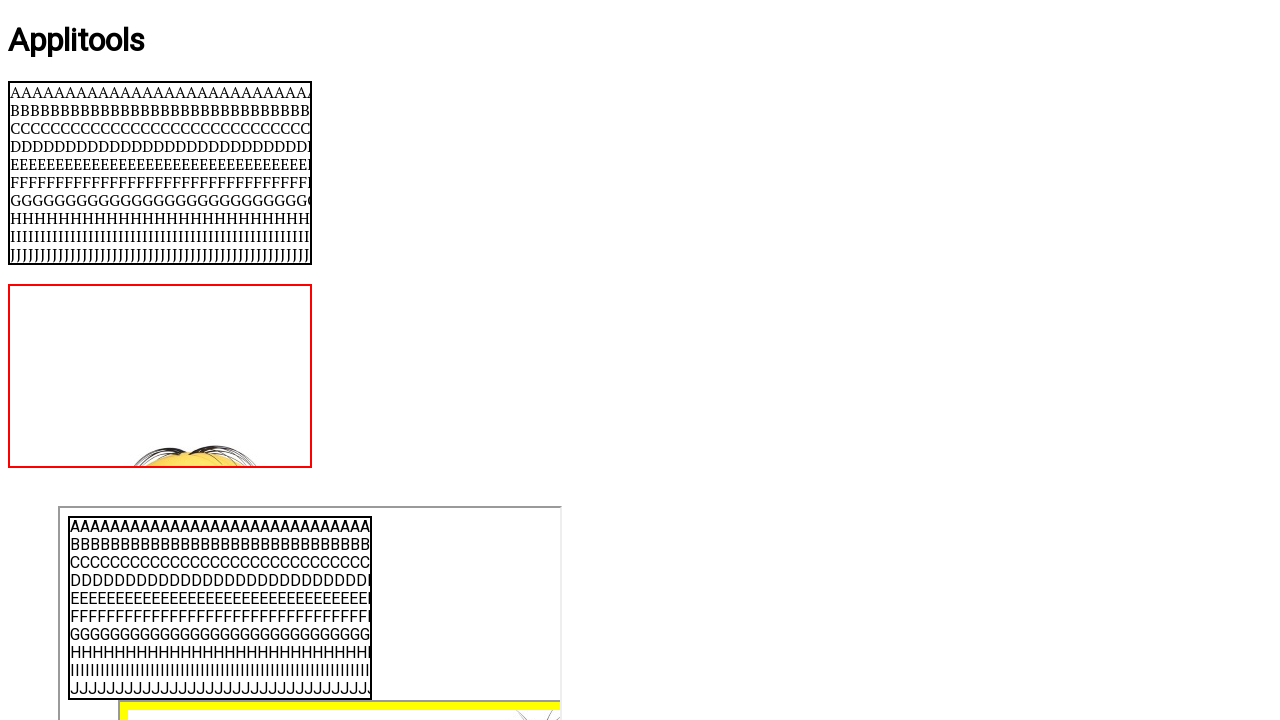

Clicked hidden button to trigger modal at (36, 491) on #hidden_click
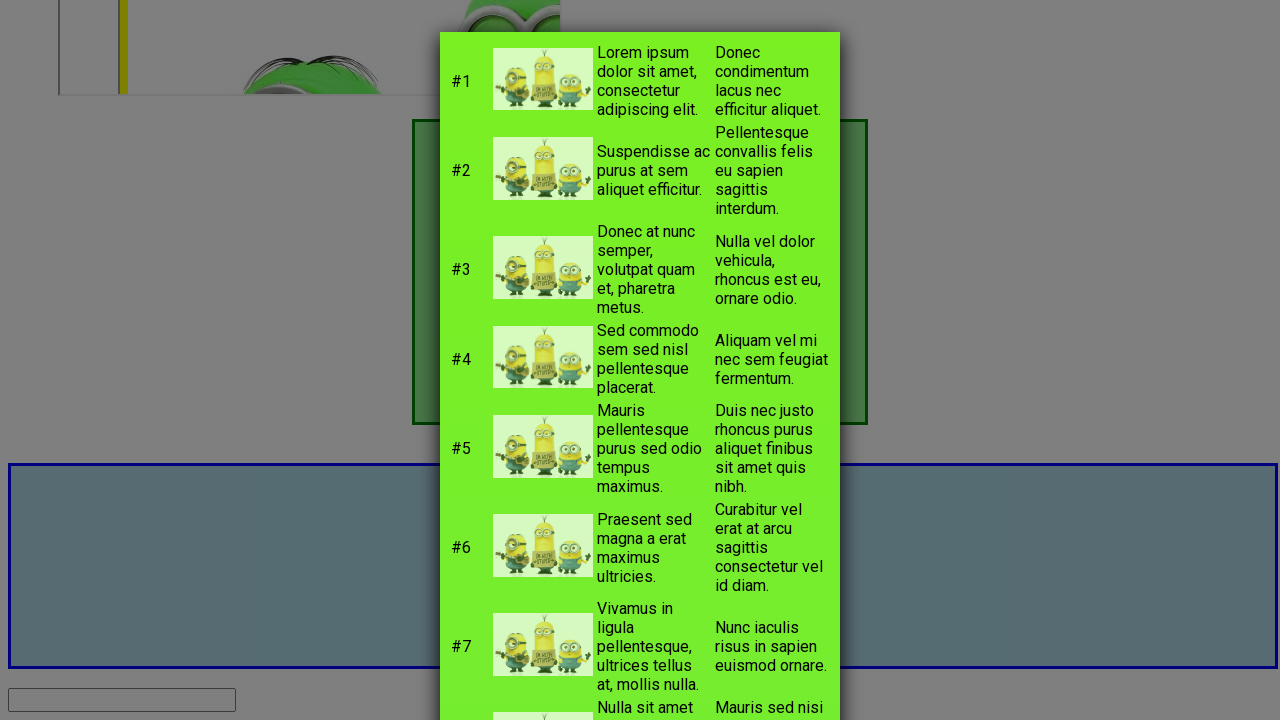

Modal appeared
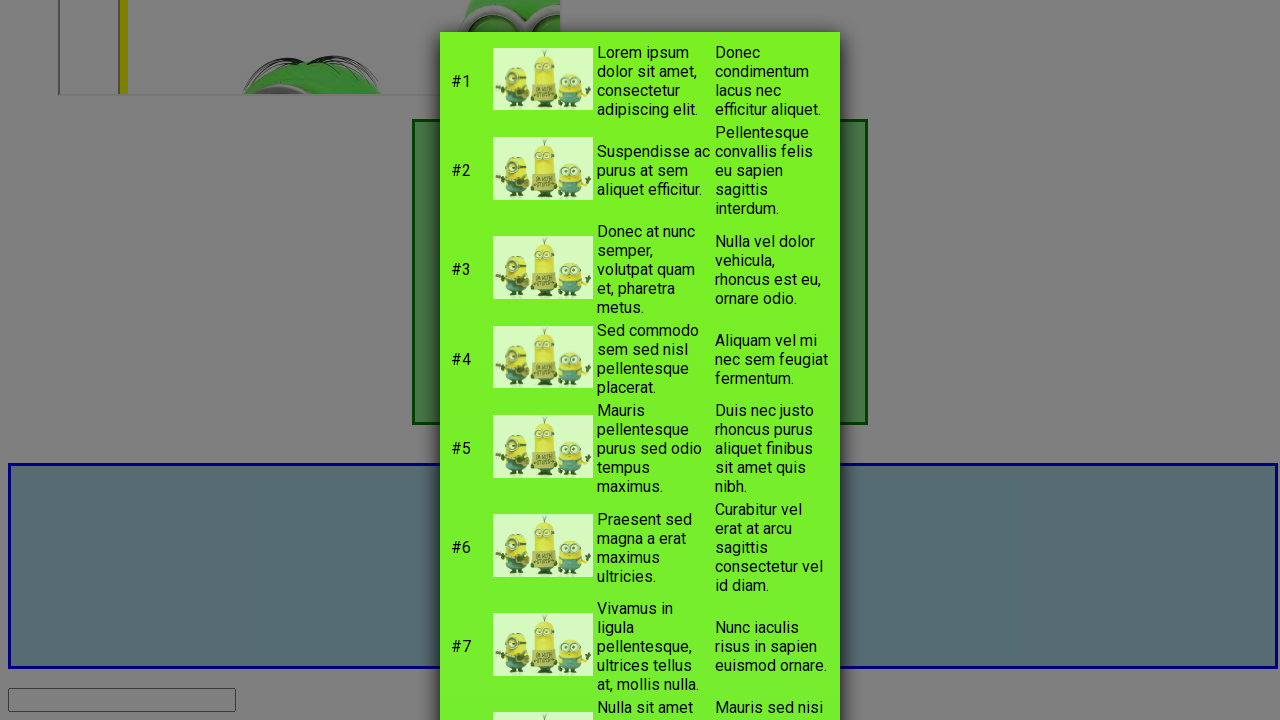

Iframe inside modal became visible
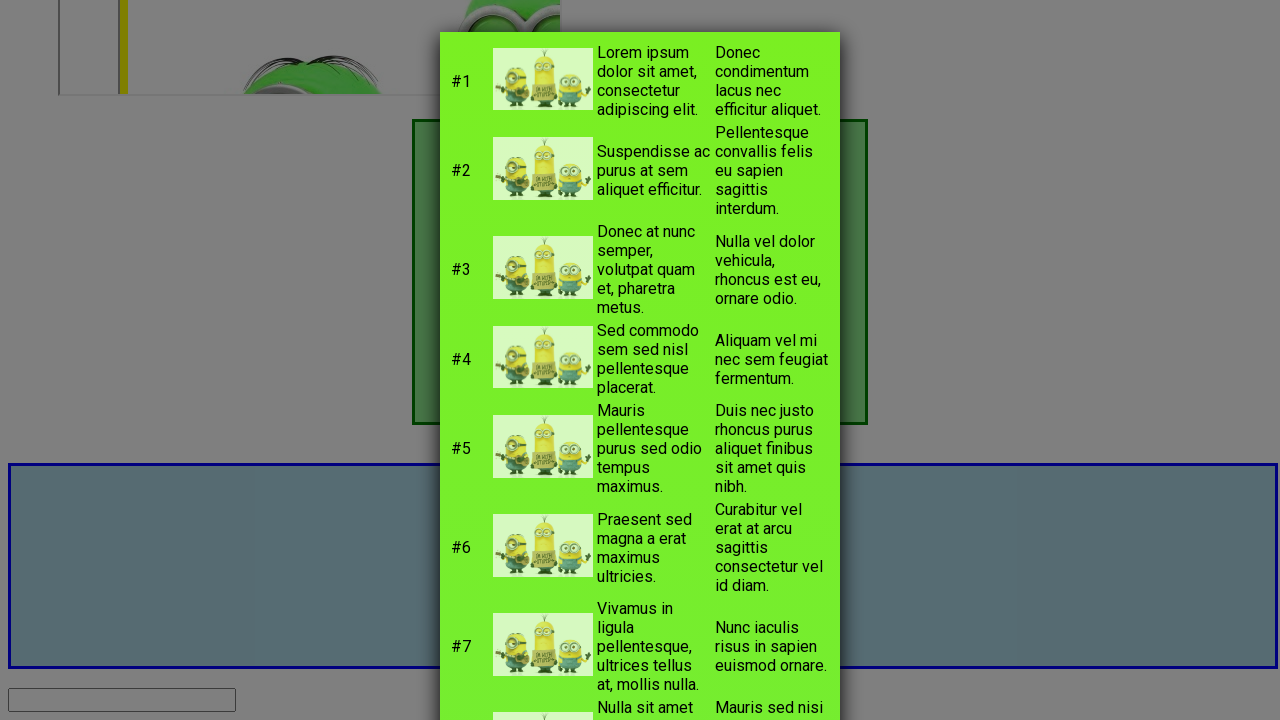

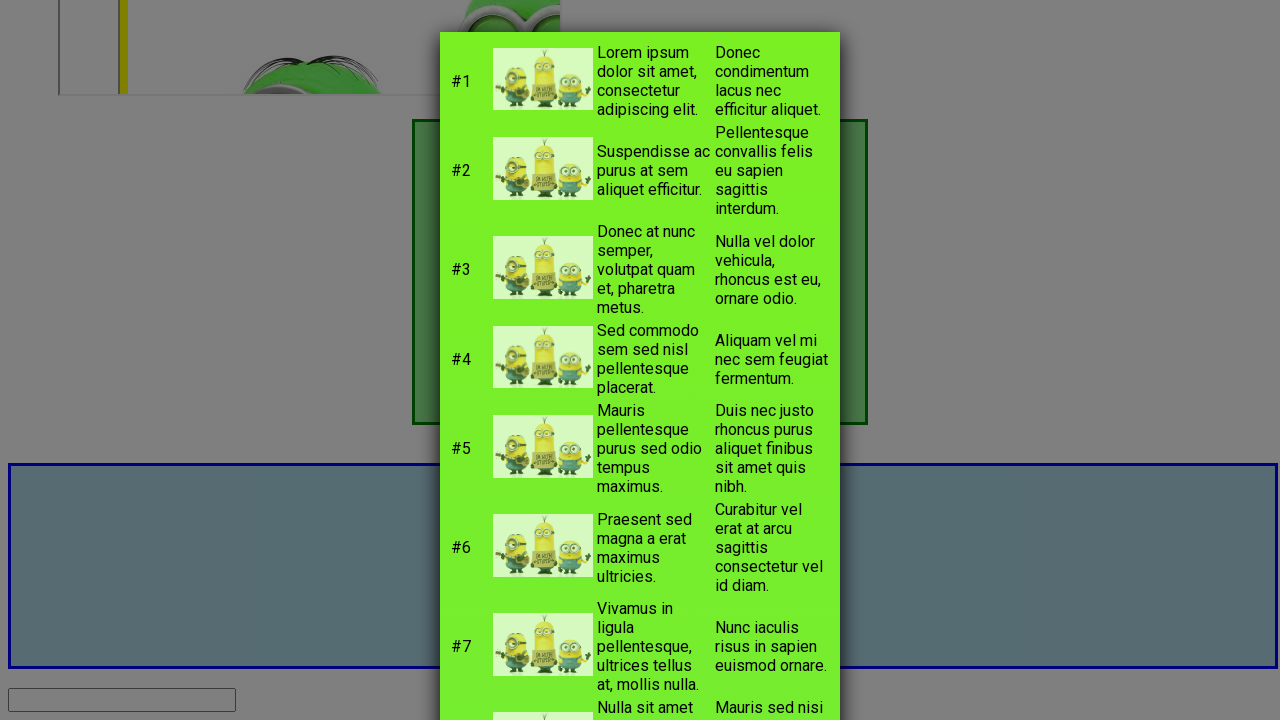